Tests filling all fields in the checkout form and verifying no error messages appear

Starting URL: https://webshop-agil-testautomatiserare.netlify.app/

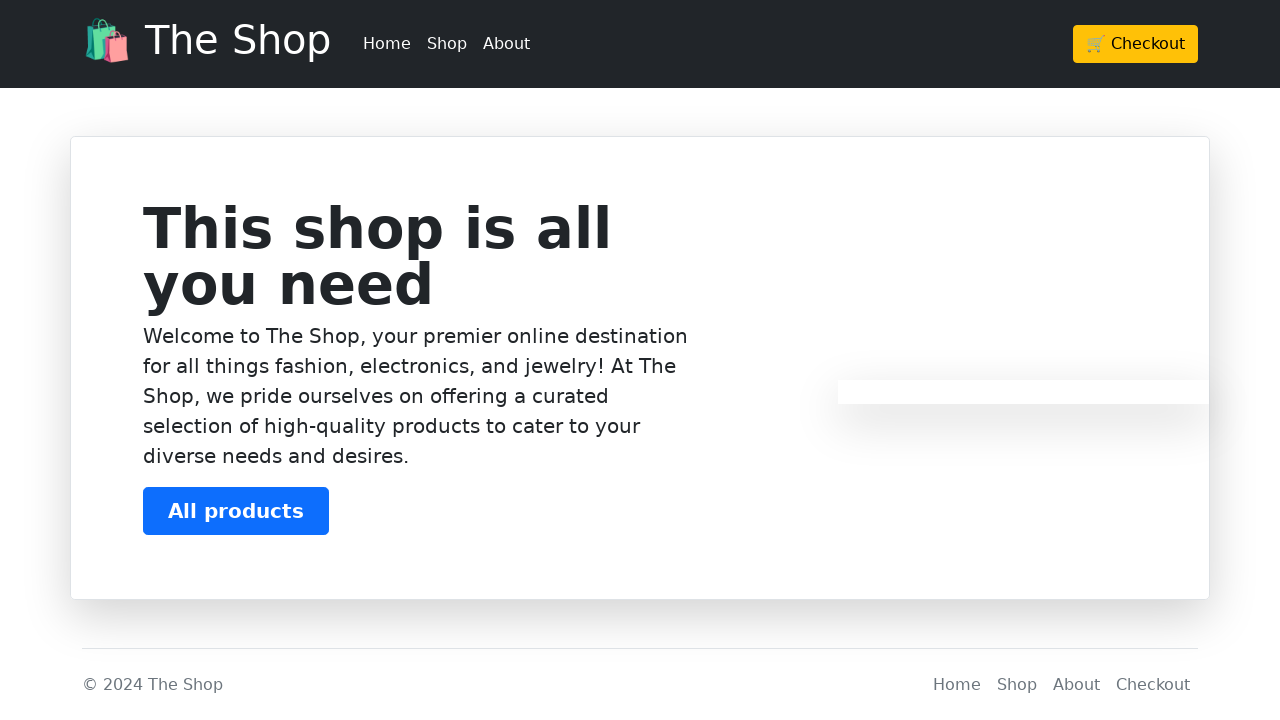

Clicked on Checkout button at (1136, 44) on xpath=/html/body/header/div/div/div/a
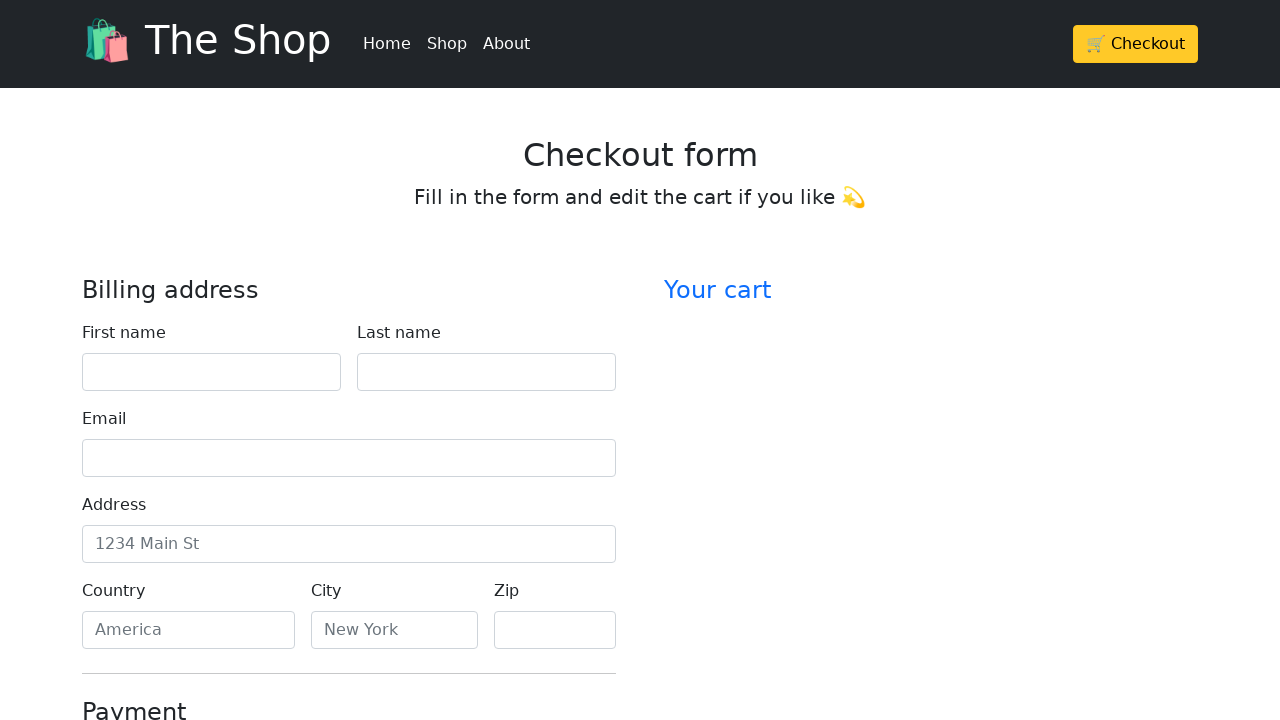

Waited 1 second for page to load
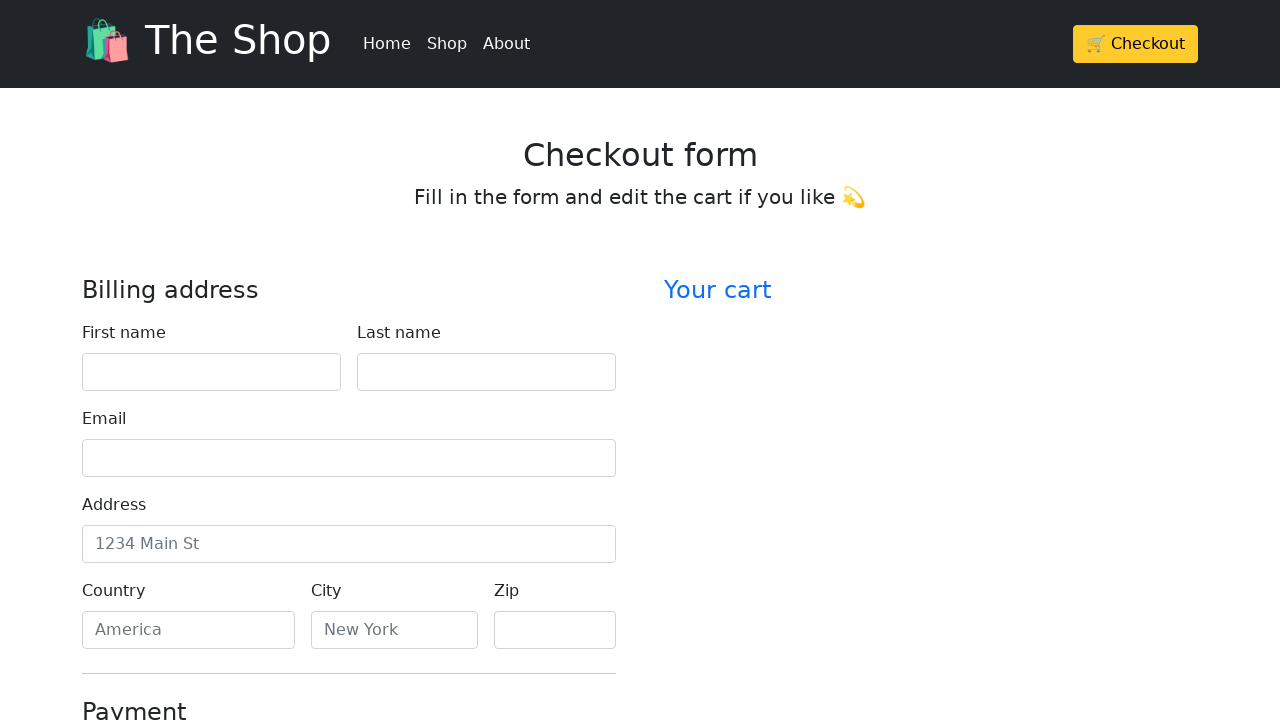

Filled firstName field with 'John' on #firstName
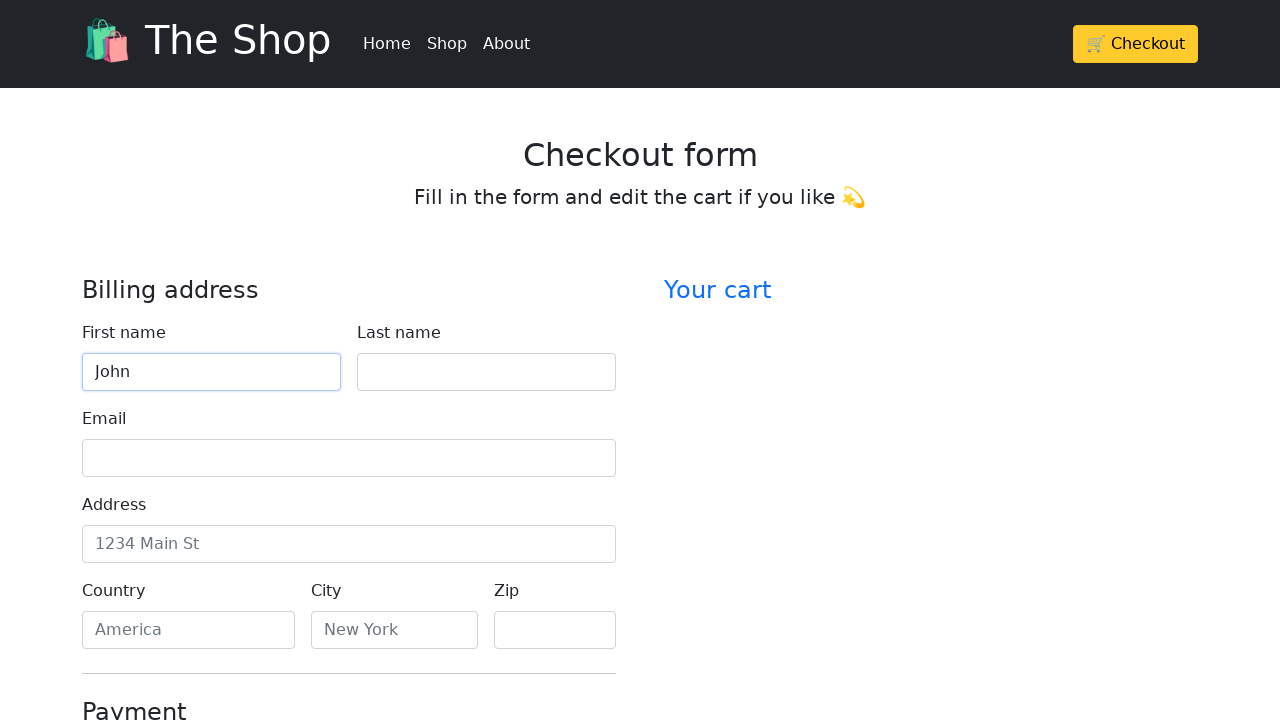

Filled lastName field with 'Smith' on #lastName
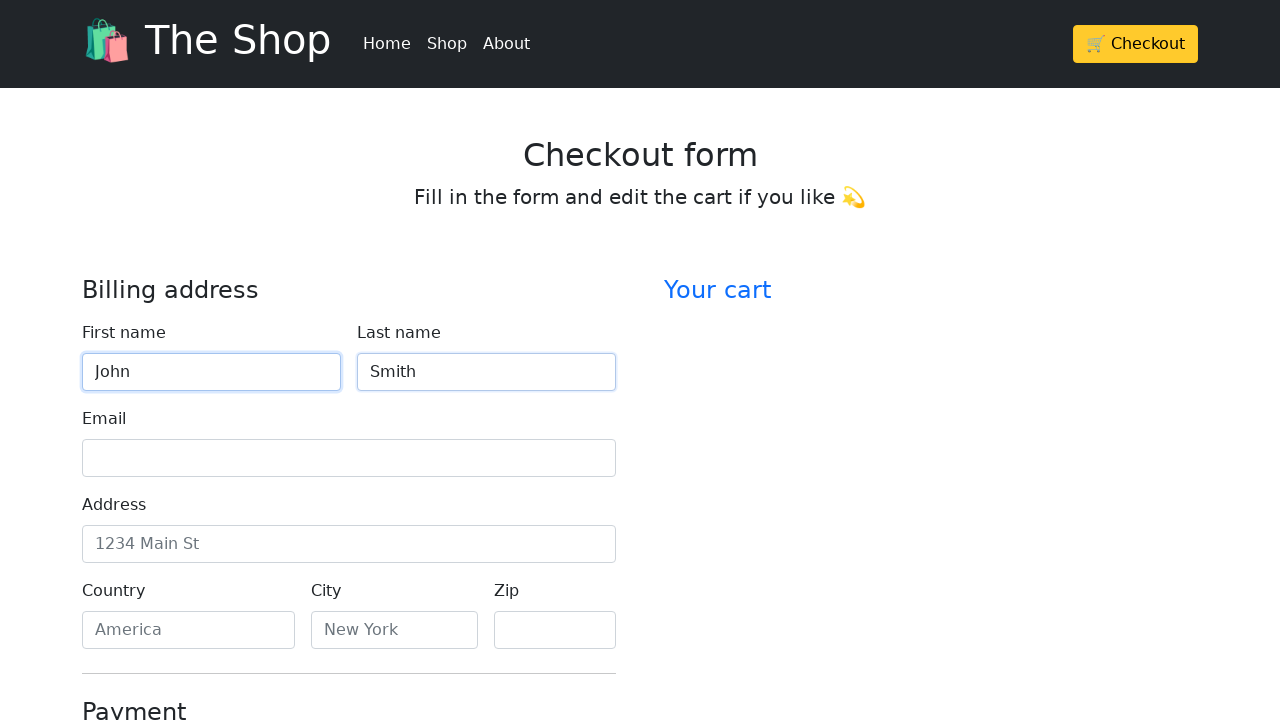

Filled email field with 'john.smith@example.com' on #email
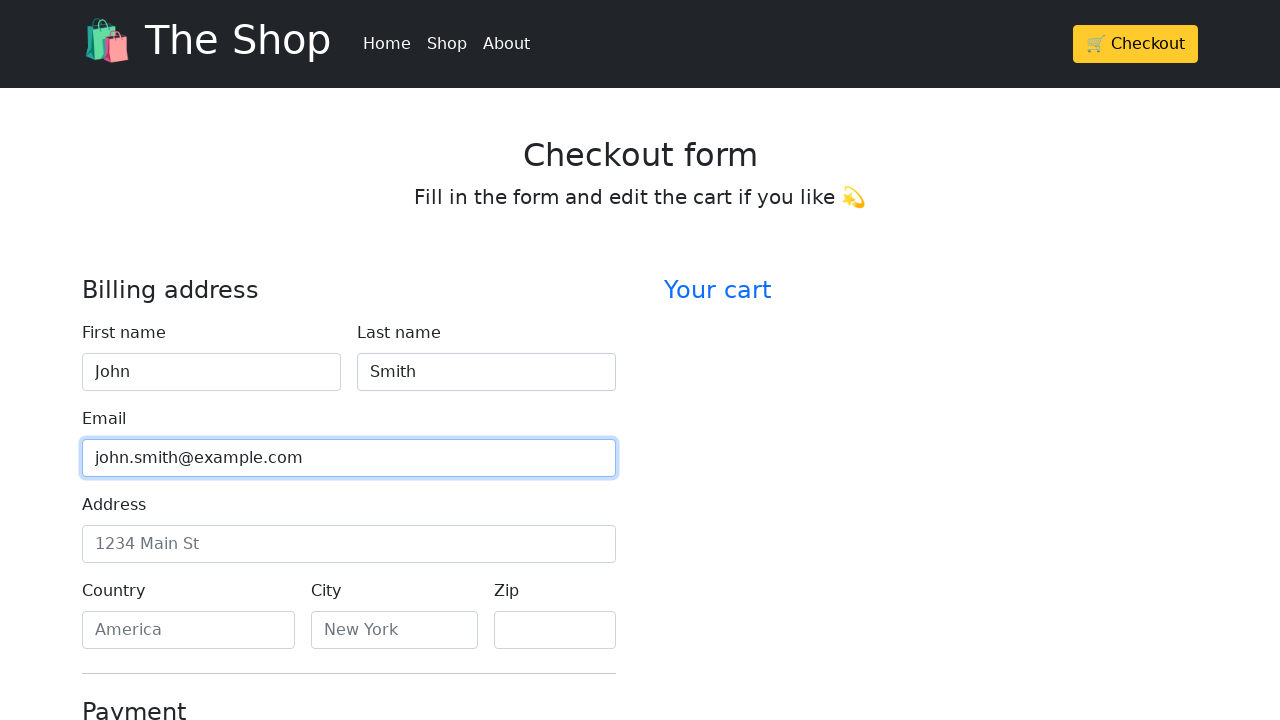

Filled address field with '123 Main Street' on #address
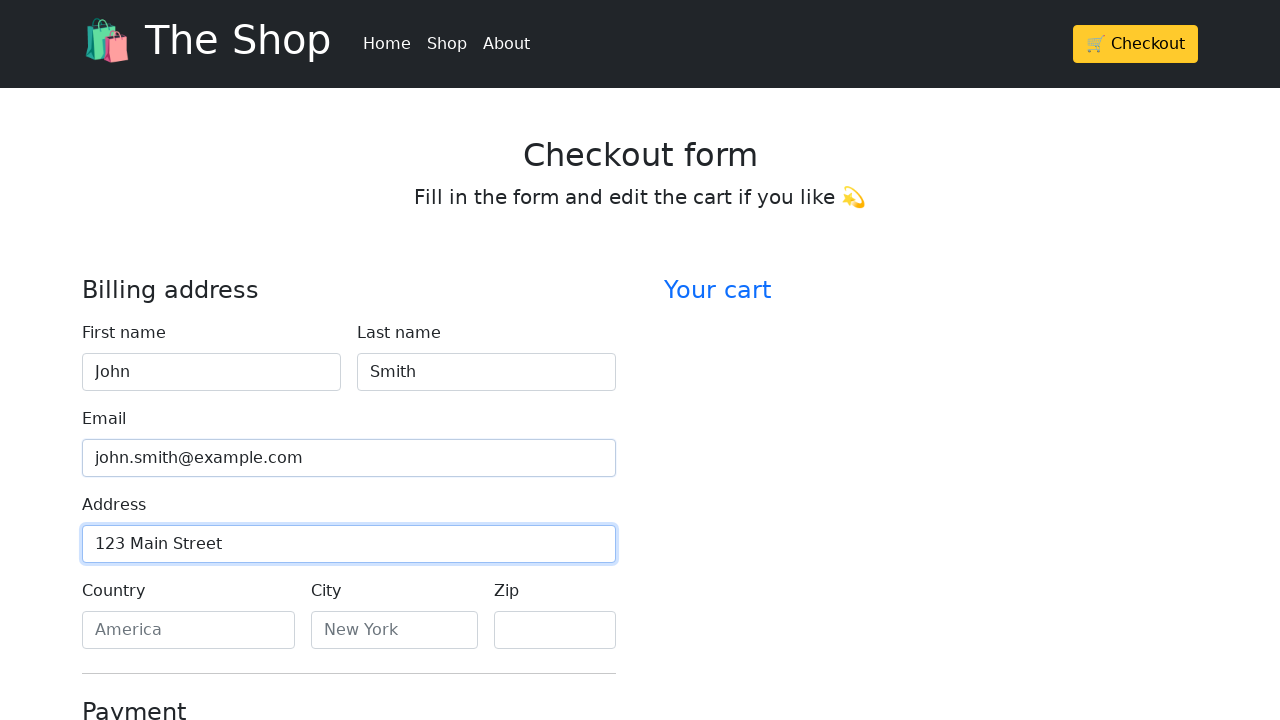

Filled country field with 'United States' on #country
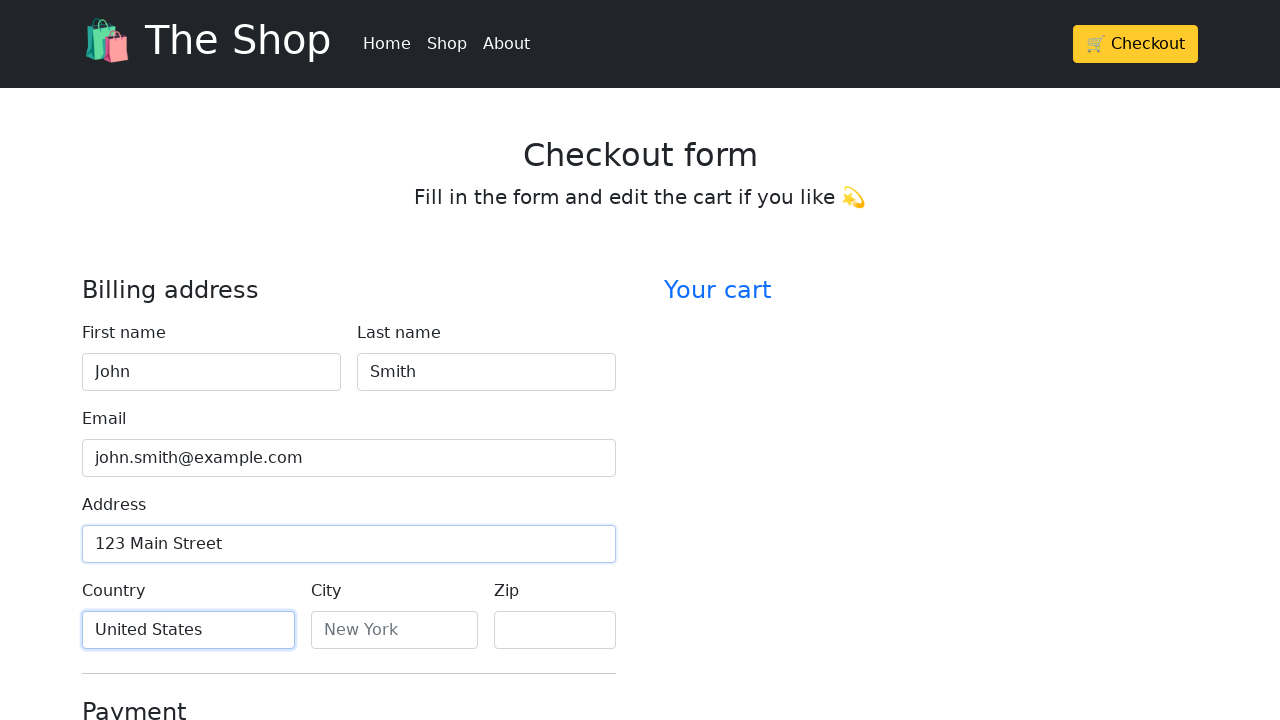

Filled city field with 'New York' on #city
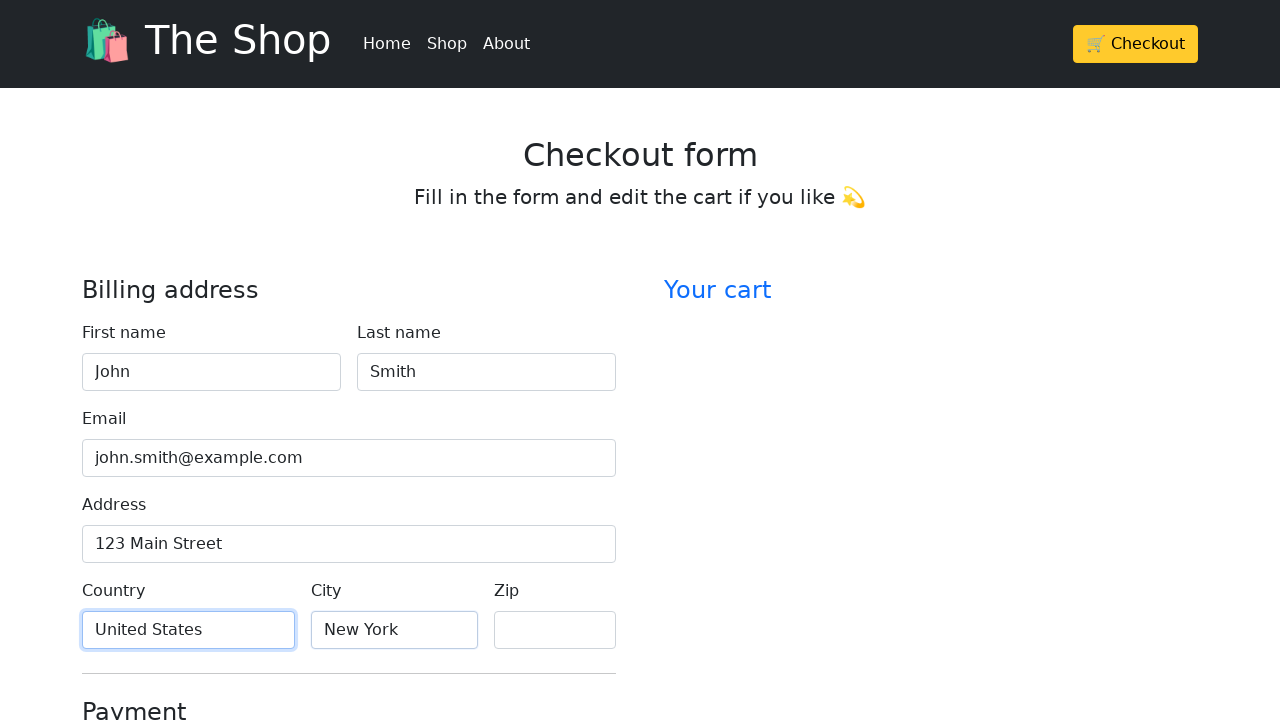

Filled zip field with '10001' on #zip
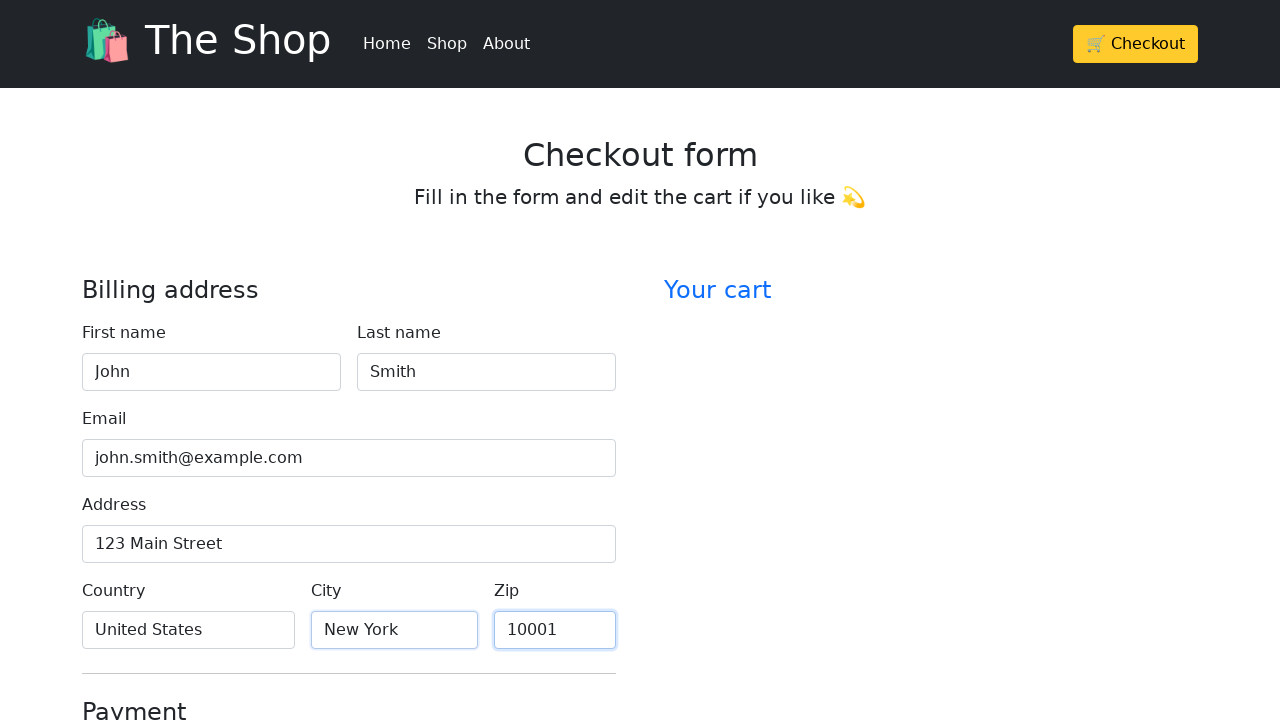

Filled credit card name field with 'John Smith' on #cc-name
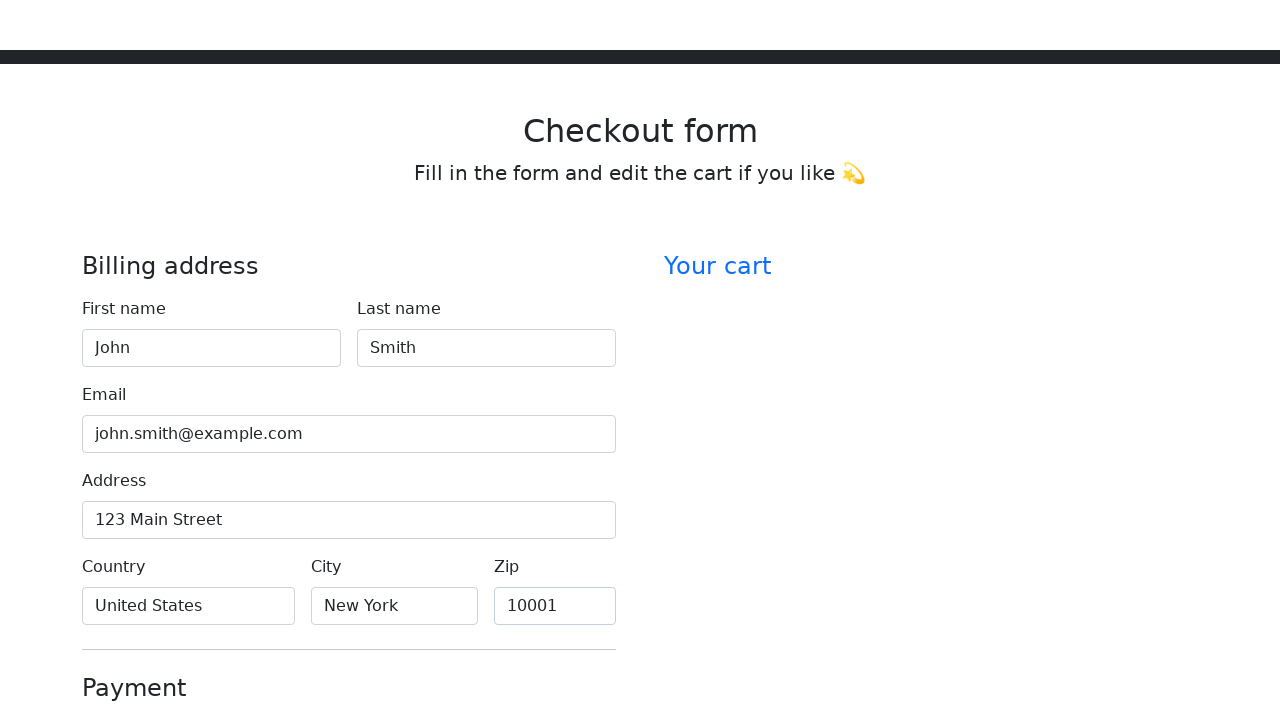

Filled credit card number field with '4111111111111111' on #cc-number
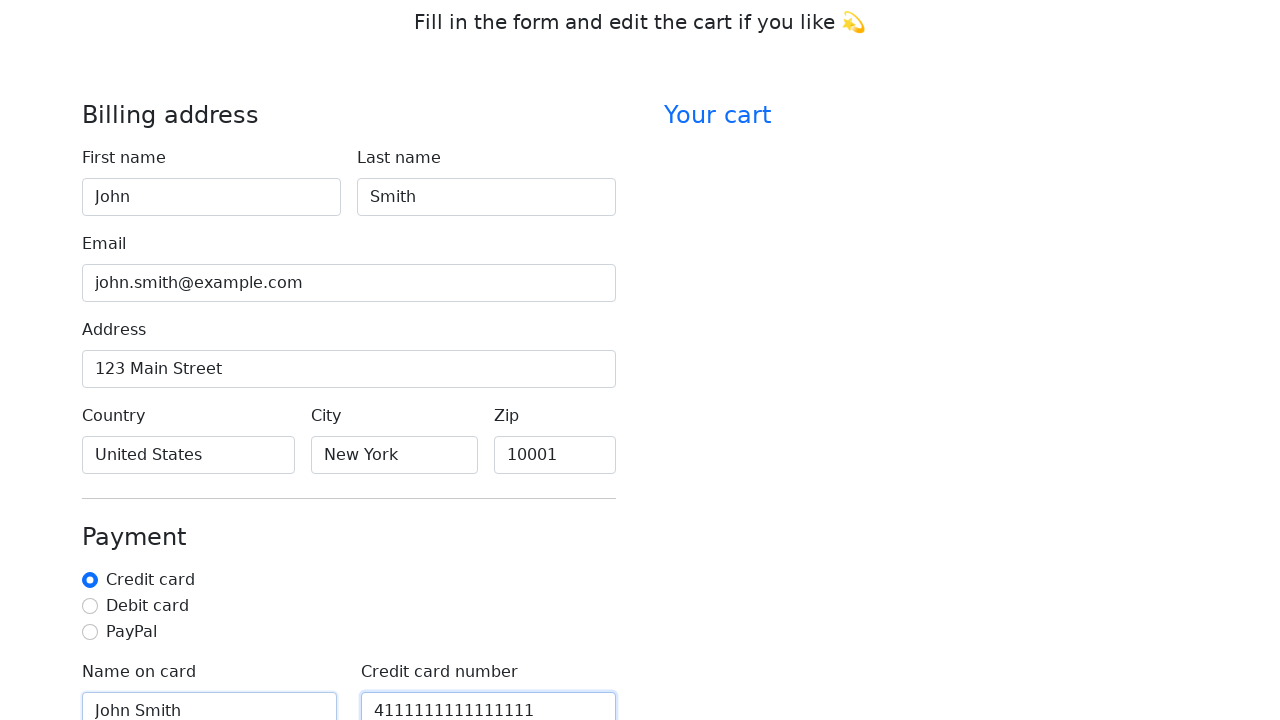

Filled credit card expiration field with '12/25' on #cc-expiration
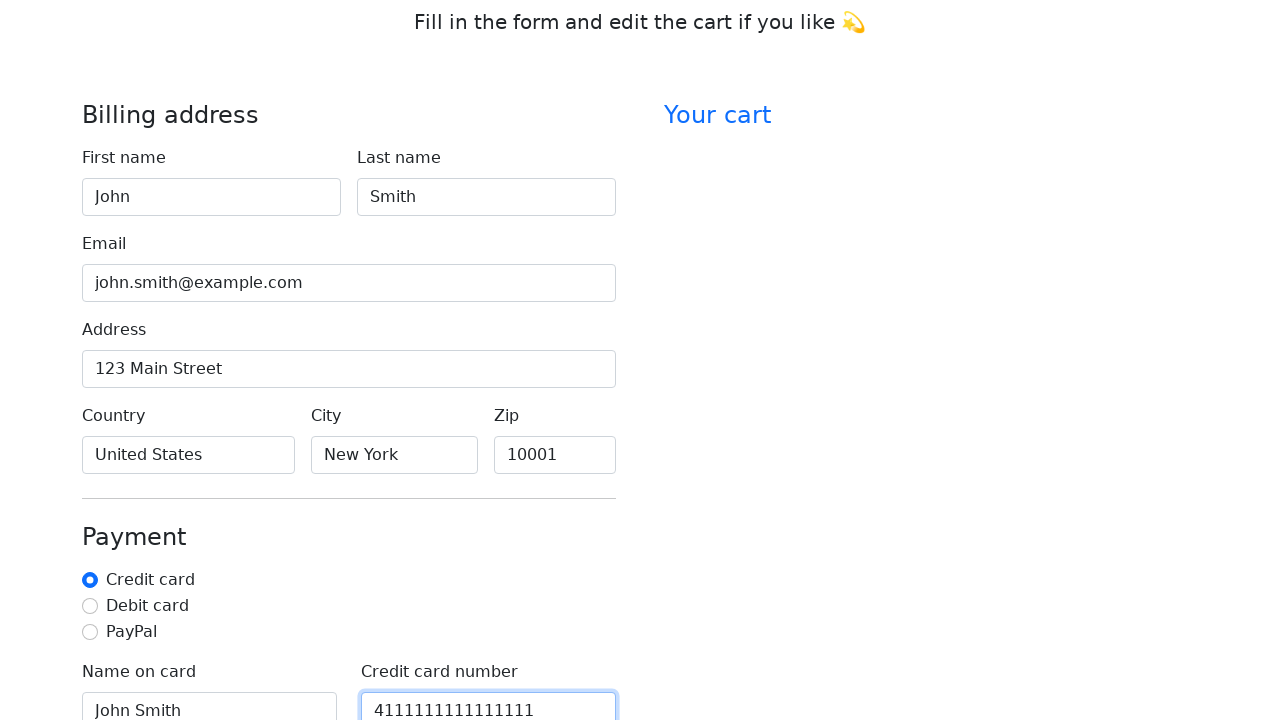

Filled credit card CVV field with '123' on #cc-cvv
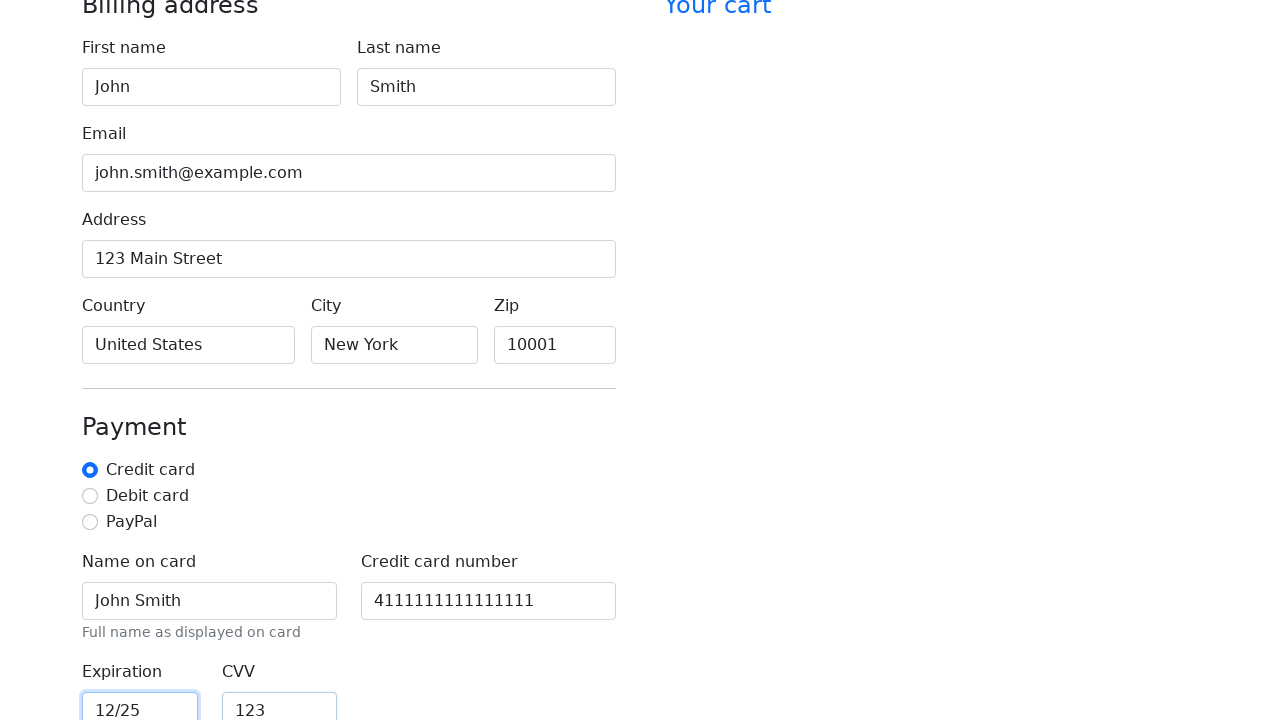

Scrolled Continue to checkout button into view
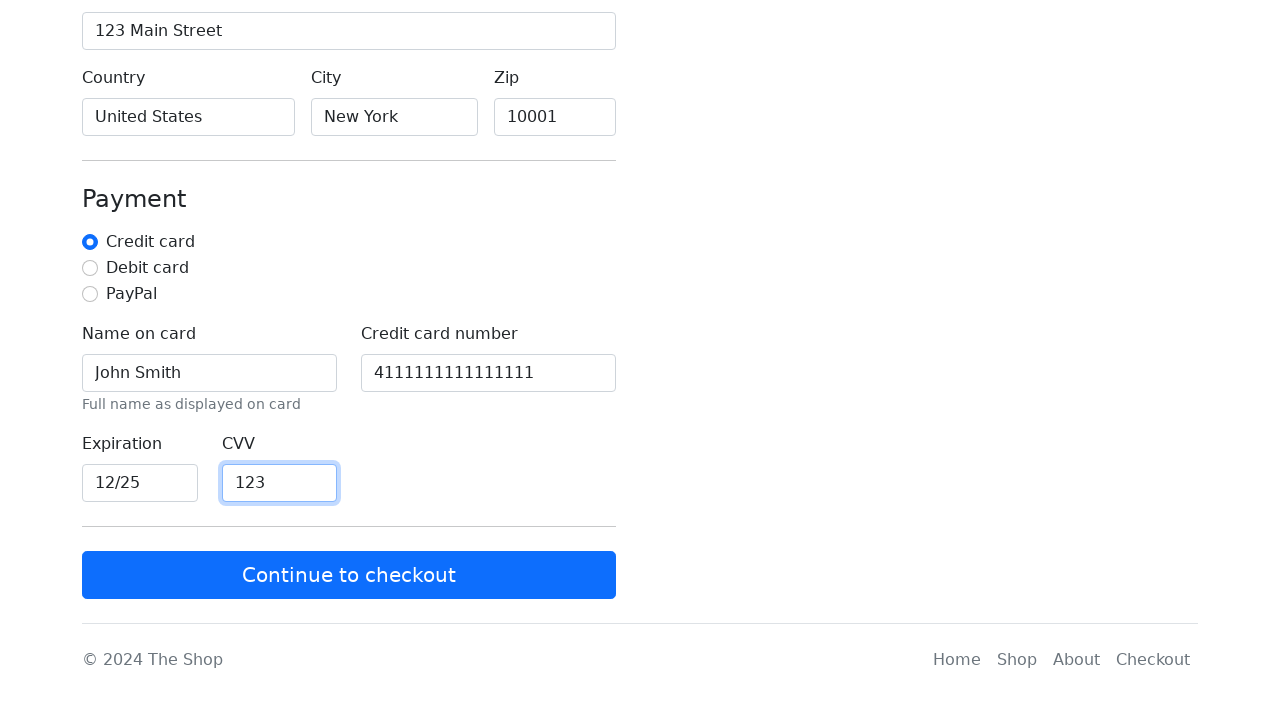

Waited 2 seconds before clicking Continue button
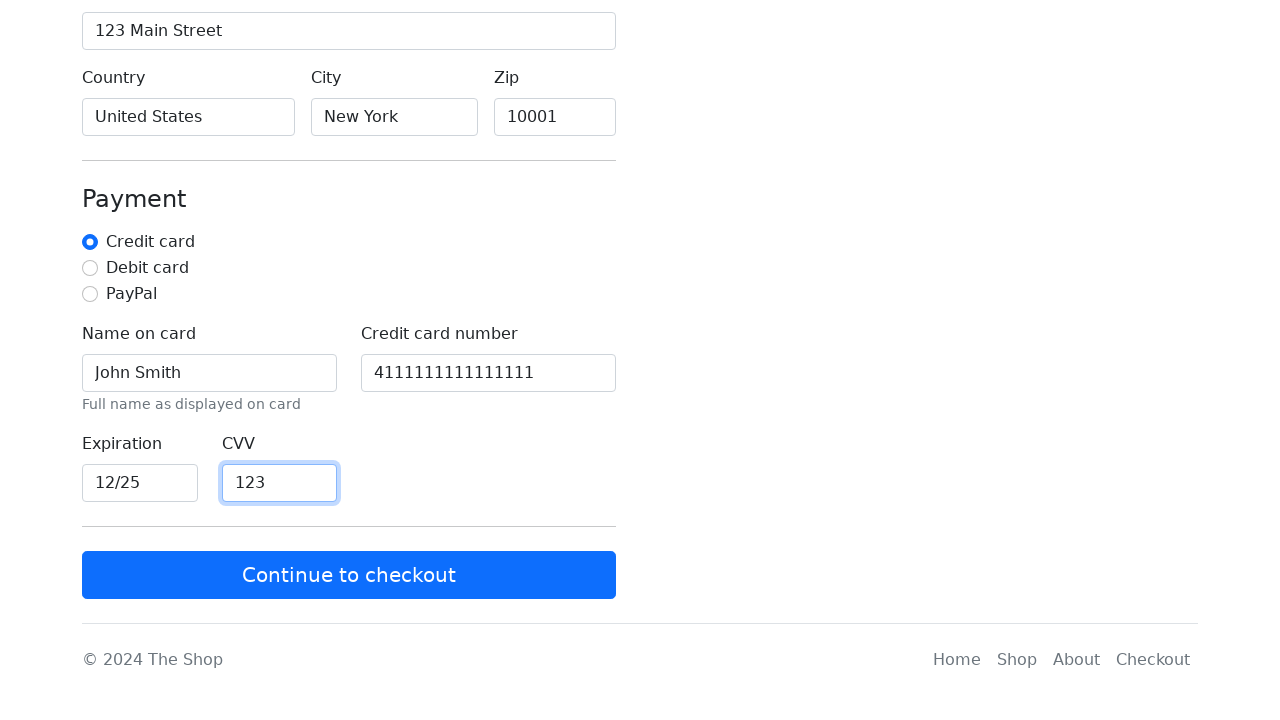

Clicked Continue to checkout button at (349, 575) on xpath=/html/body/main/div[2]/div[2]/form/button
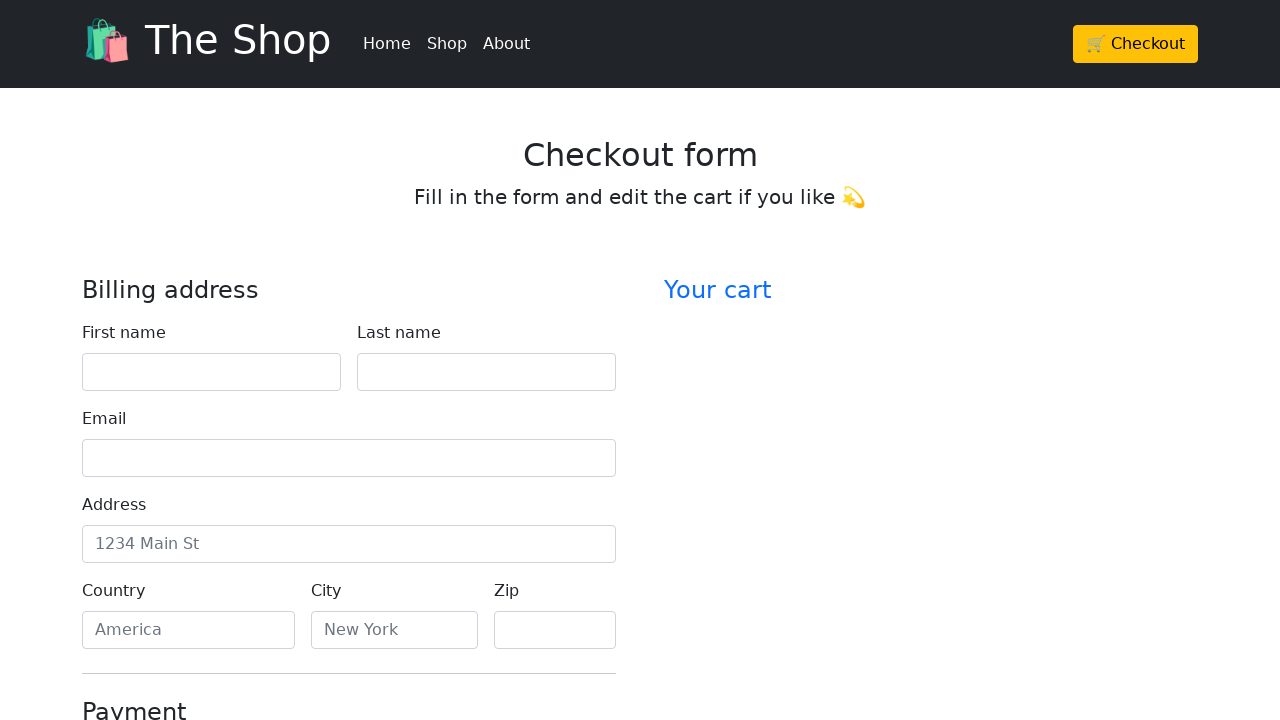

Checked if any error messages are visible
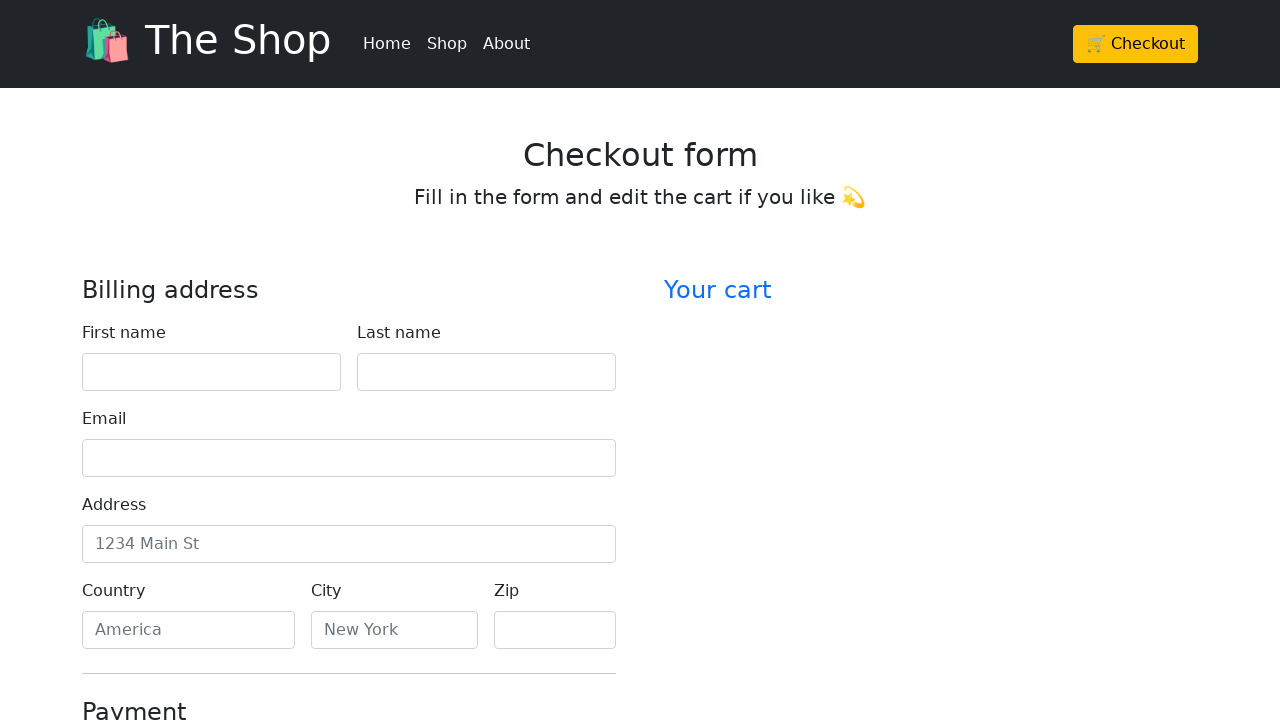

Verified that no error messages are displayed - test passed
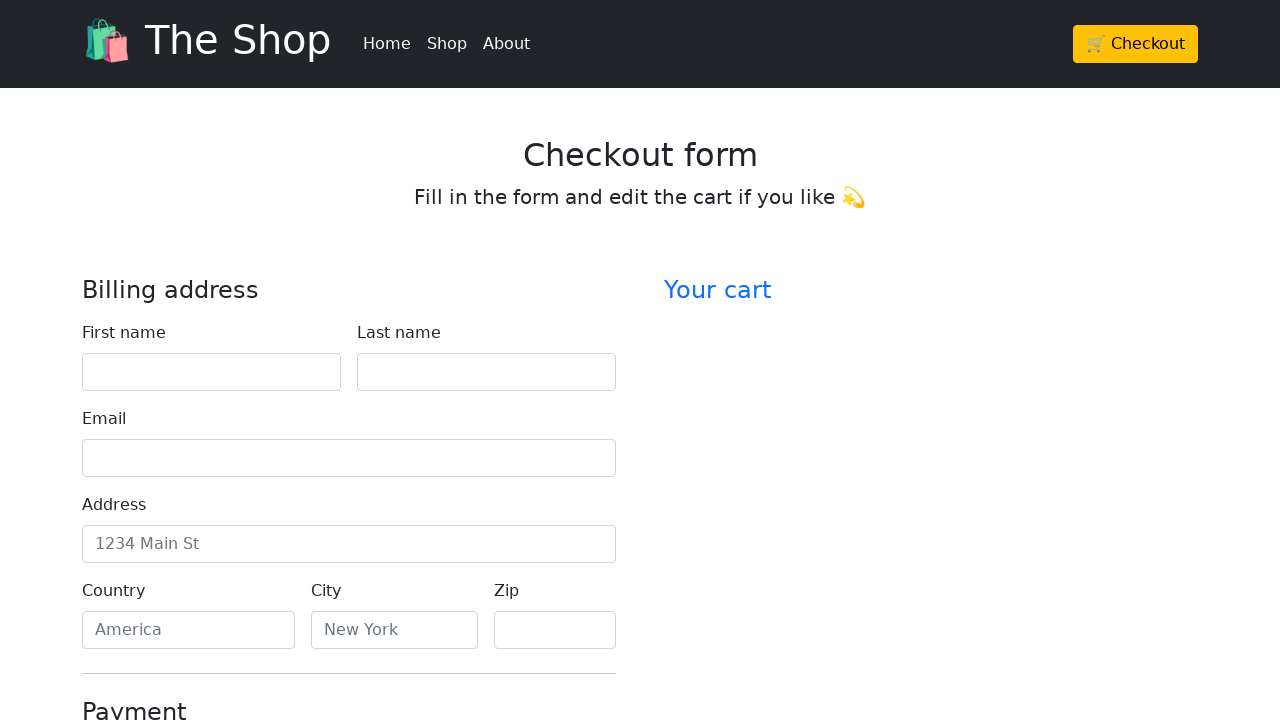

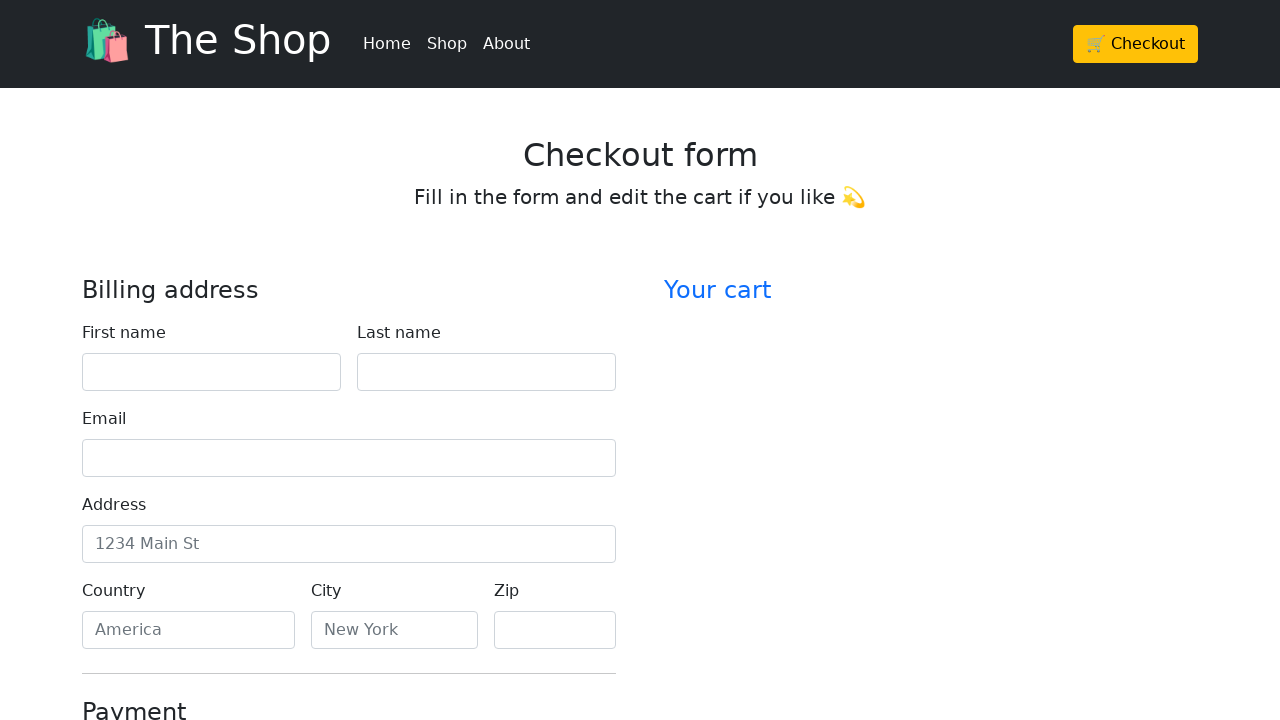